Tests dynamic loading scenario where a hidden element becomes visible after clicking a start button

Starting URL: https://the-internet.herokuapp.com/dynamic_loading/1

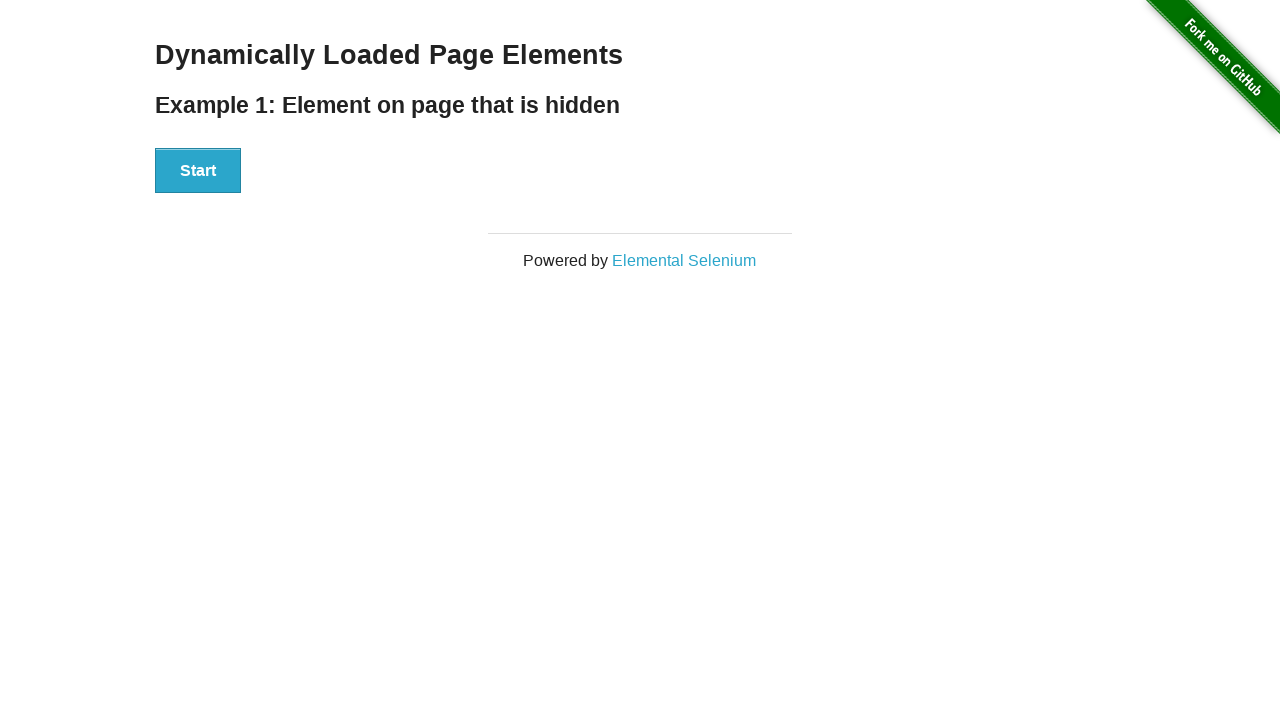

Clicked the start button to begin dynamic loading at (198, 171) on #start button
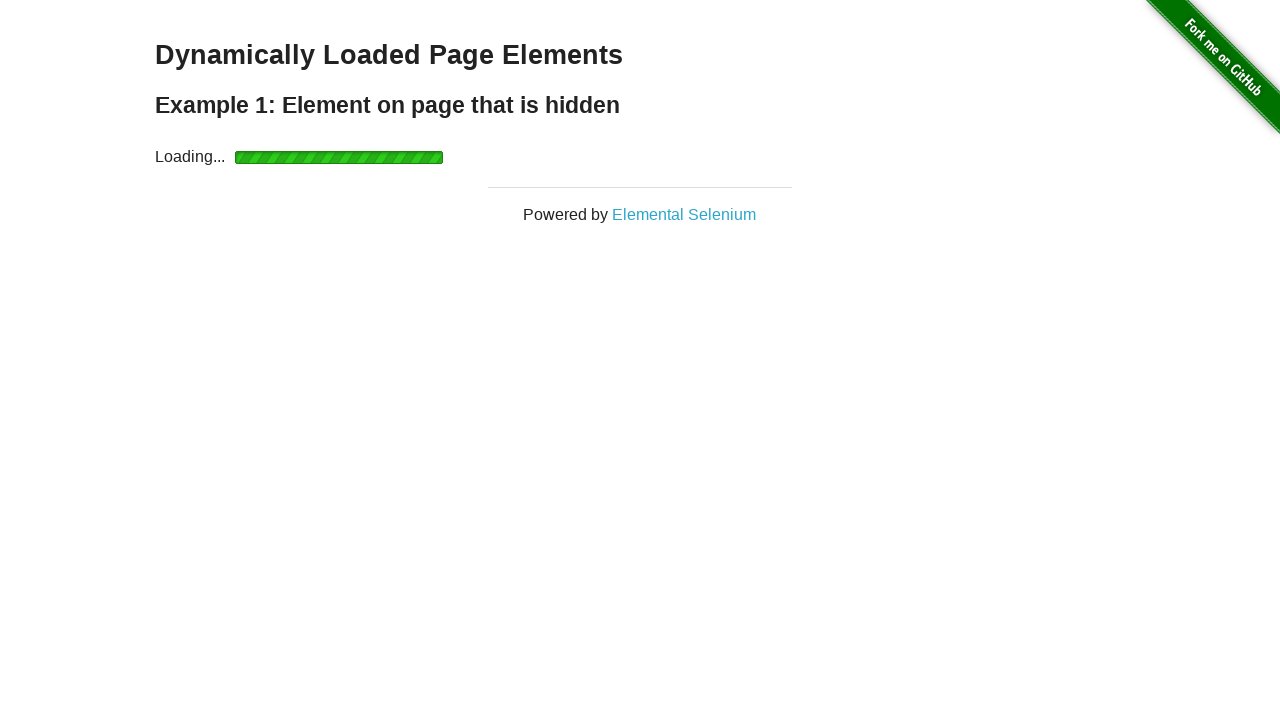

Waited for hidden element to become visible after loading completed
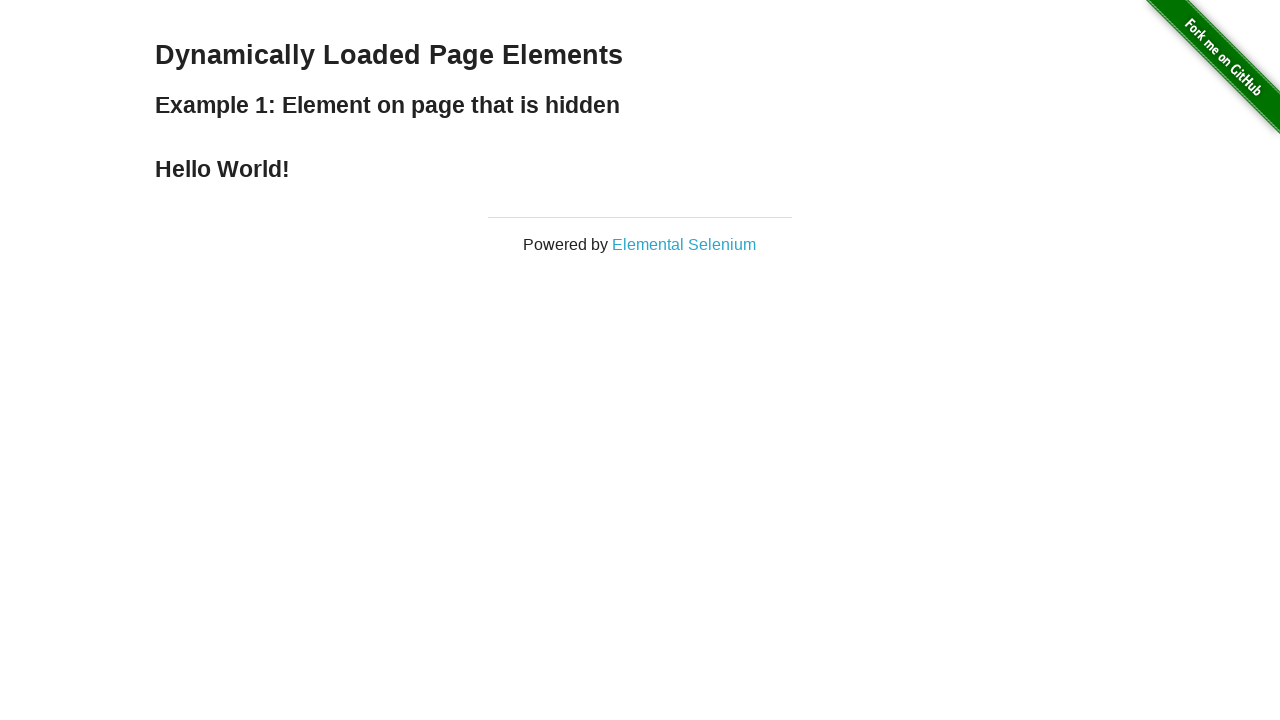

Located the finish text element
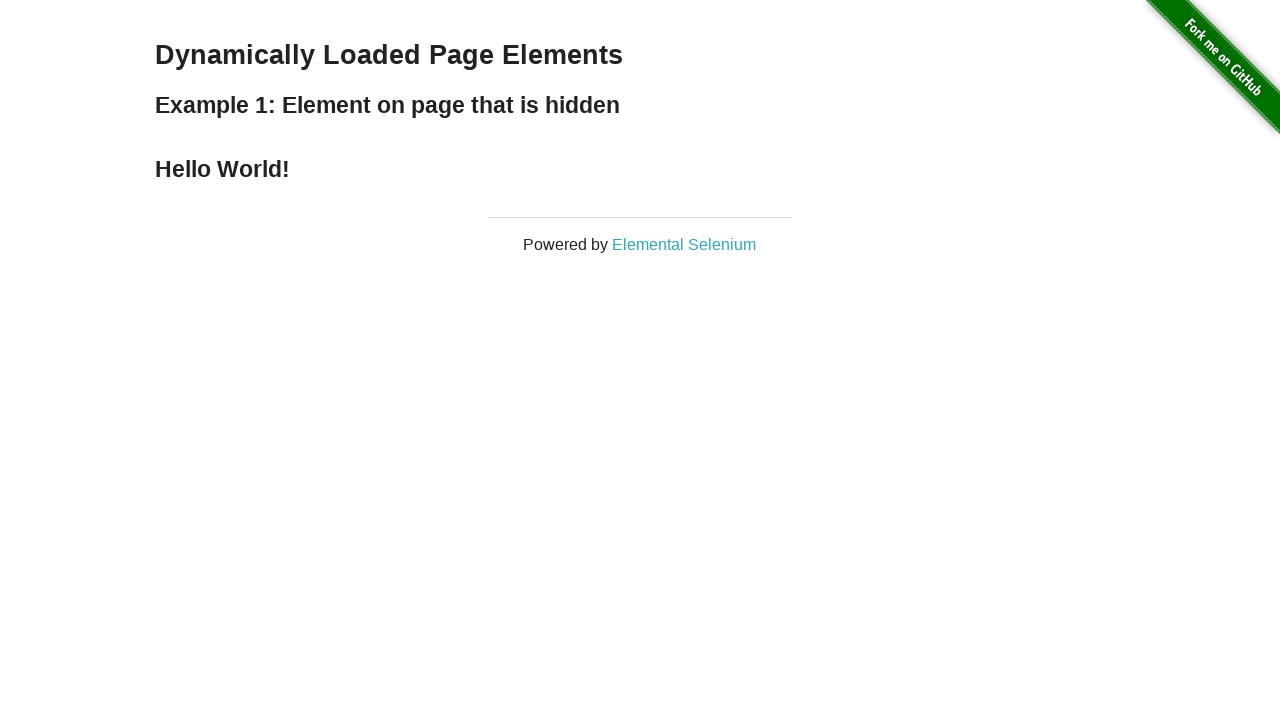

Verified that the hello text is visible
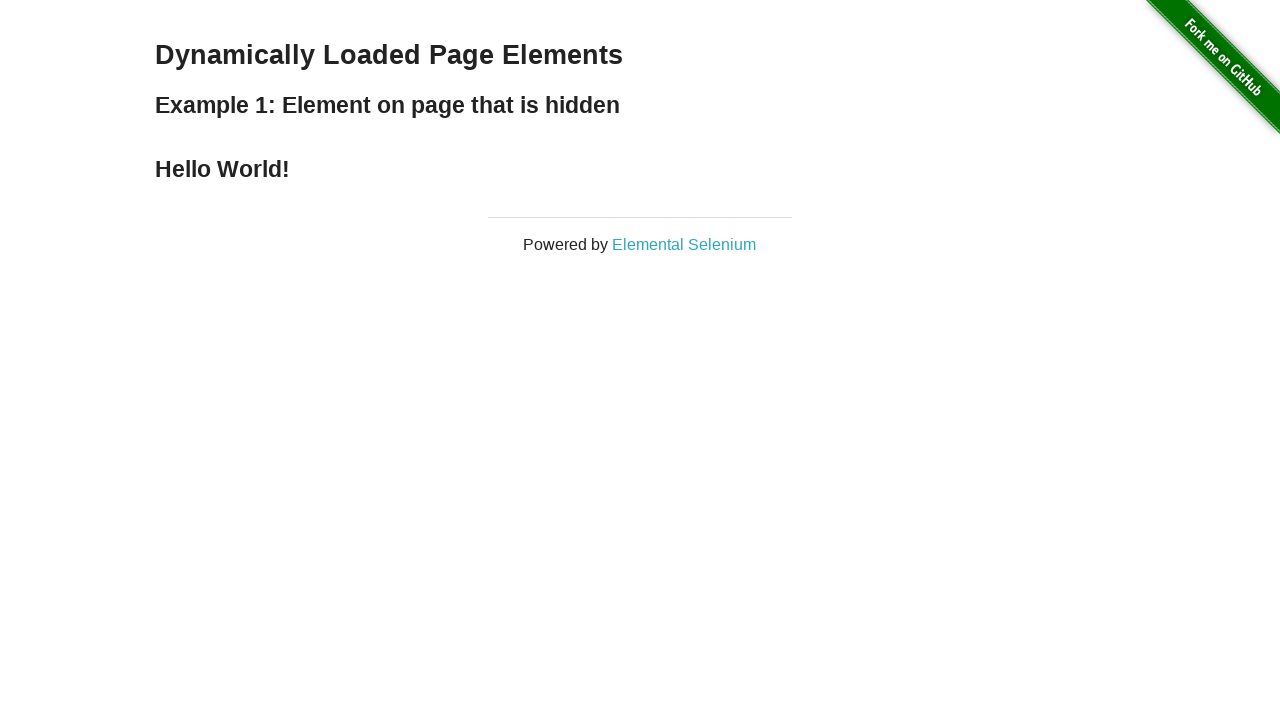

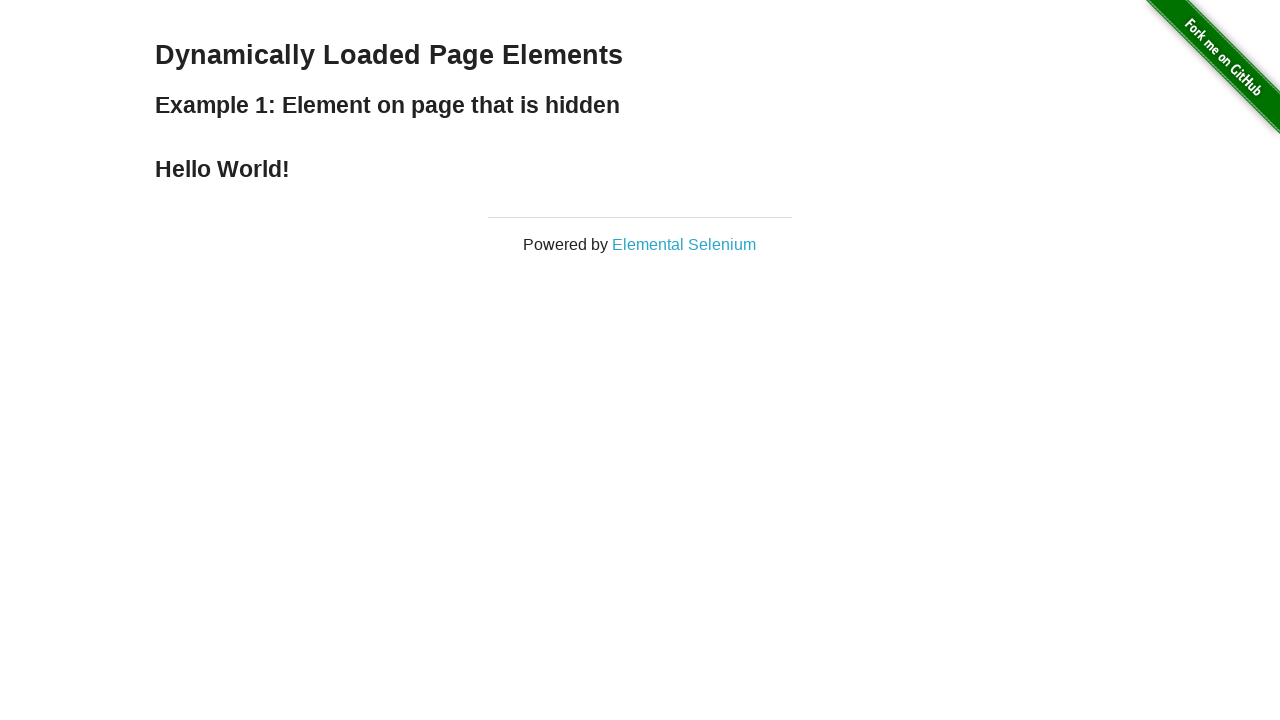